Tests weather.gov search functionality by entering a location (zip code and city) and submitting the search form

Starting URL: http://www.weather.gov

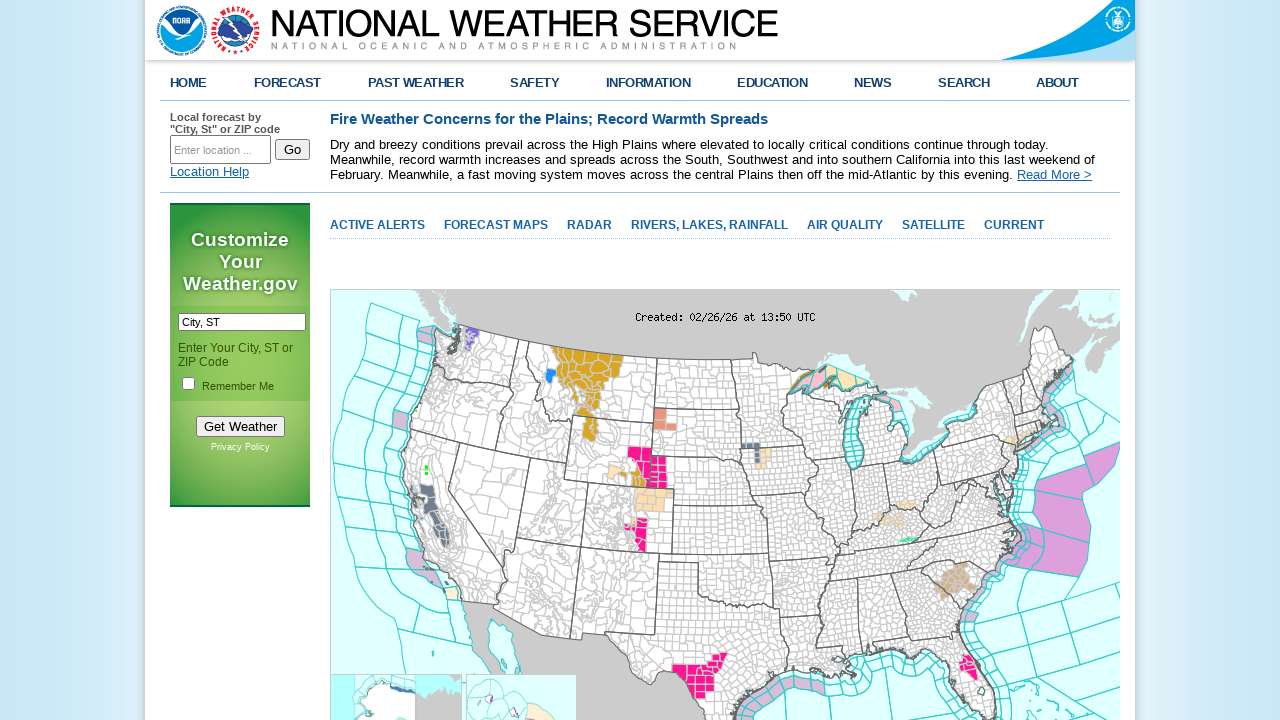

Cleared the search input field on #inputstring
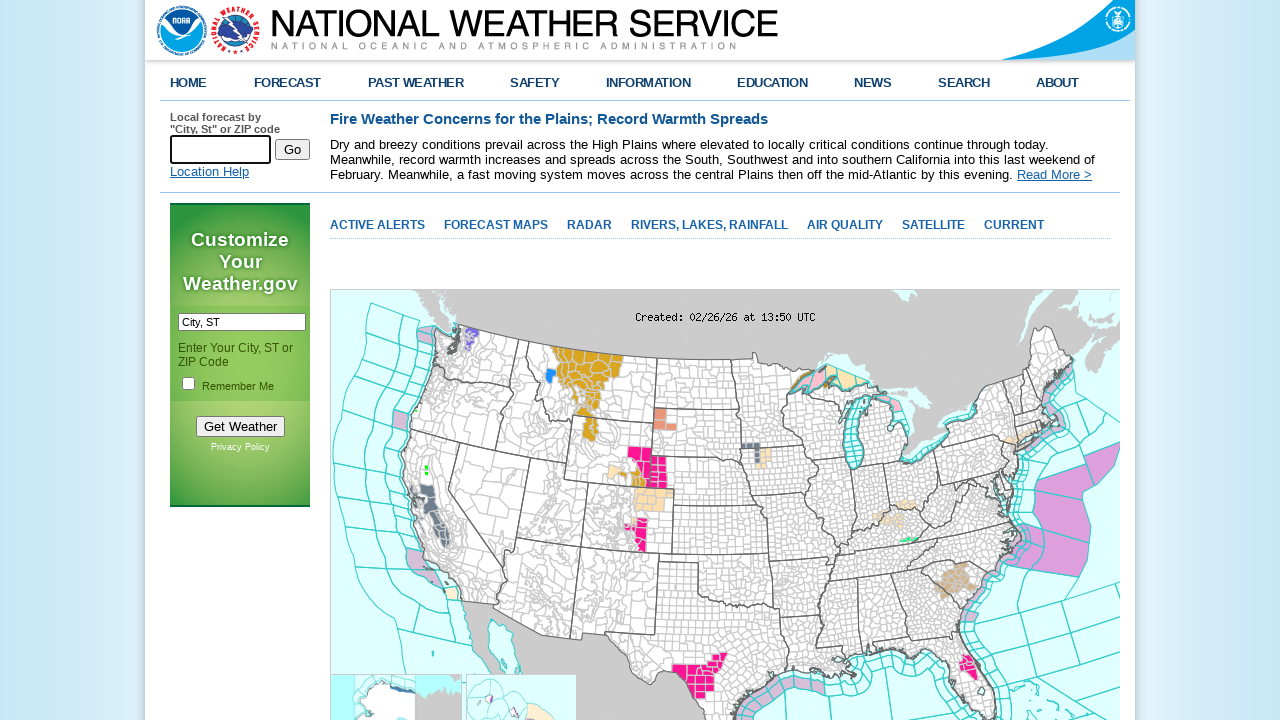

Entered location search query '94105, San Francisco, CA, USA' in the search field on #inputstring
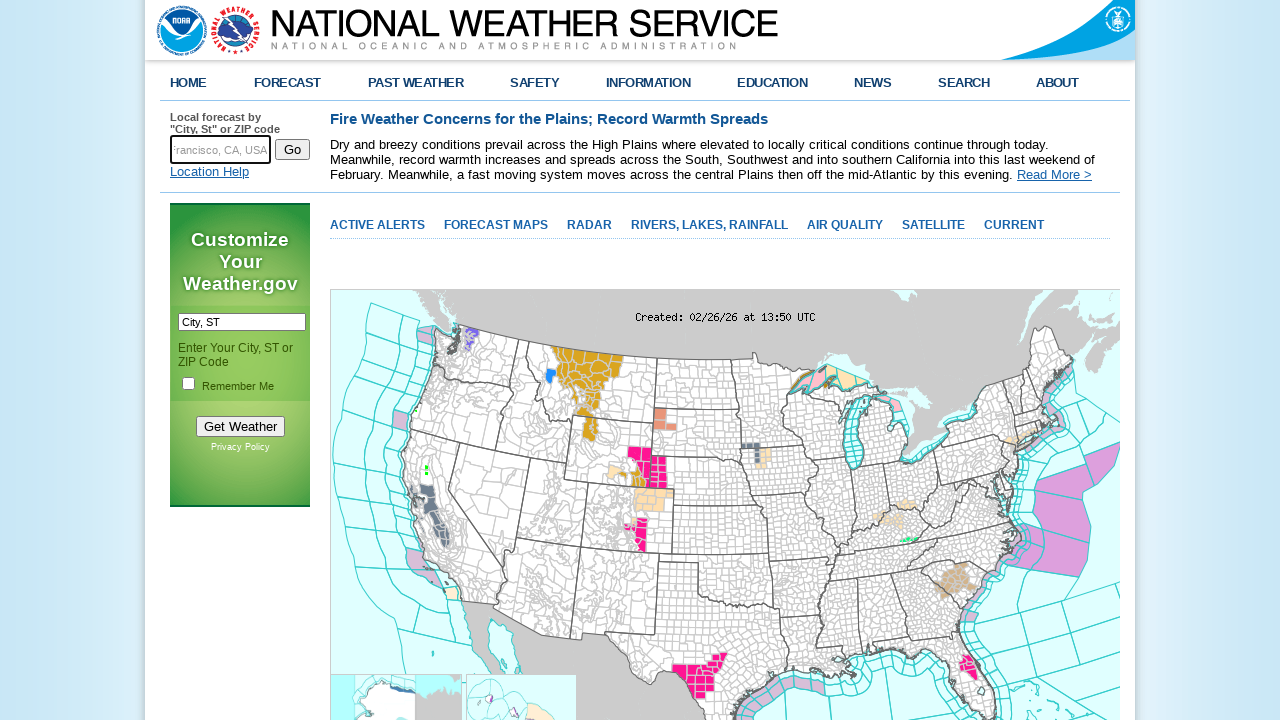

Submitted the search form by pressing Enter on #inputstring
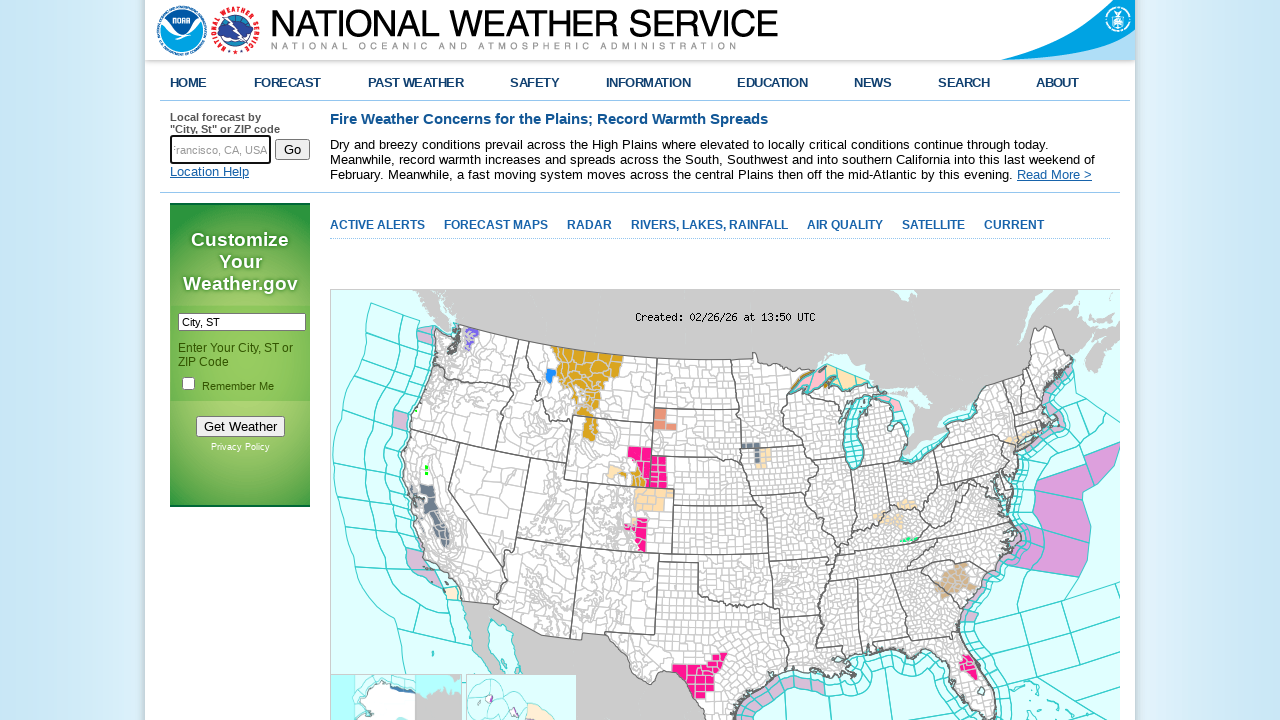

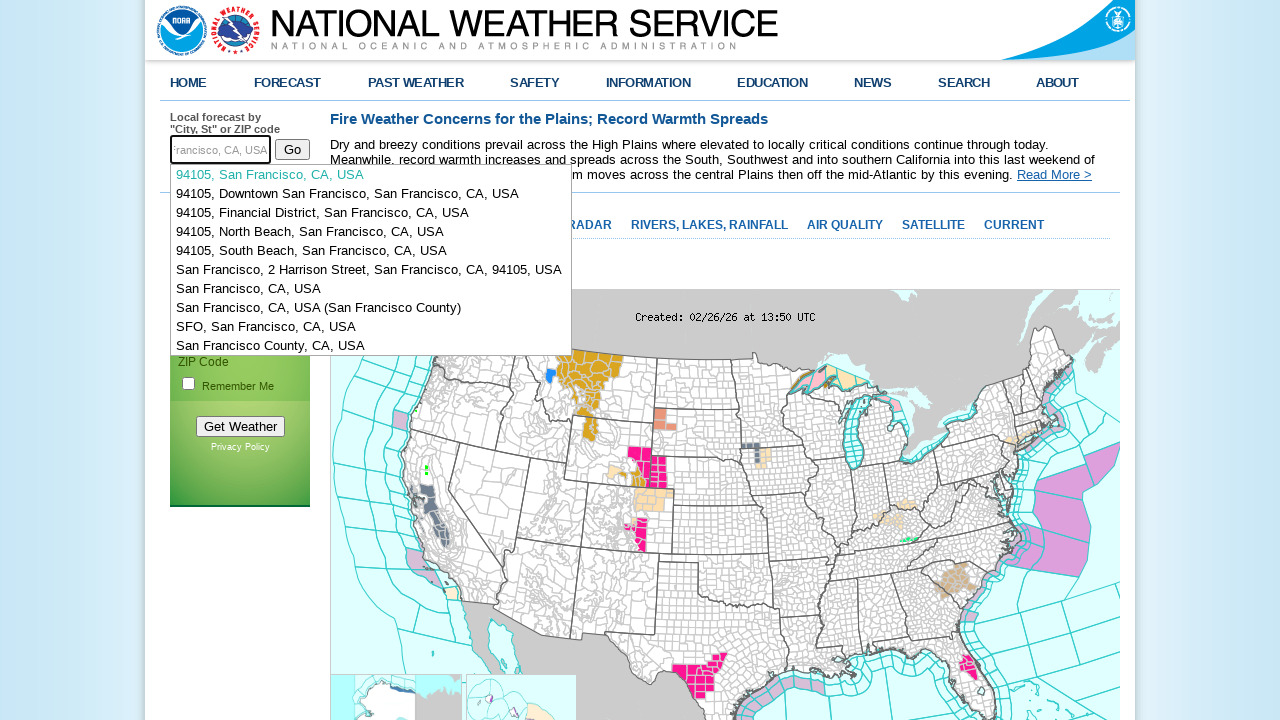